Tests that the Clear completed button displays the correct text after marking an item complete

Starting URL: https://demo.playwright.dev/todomvc

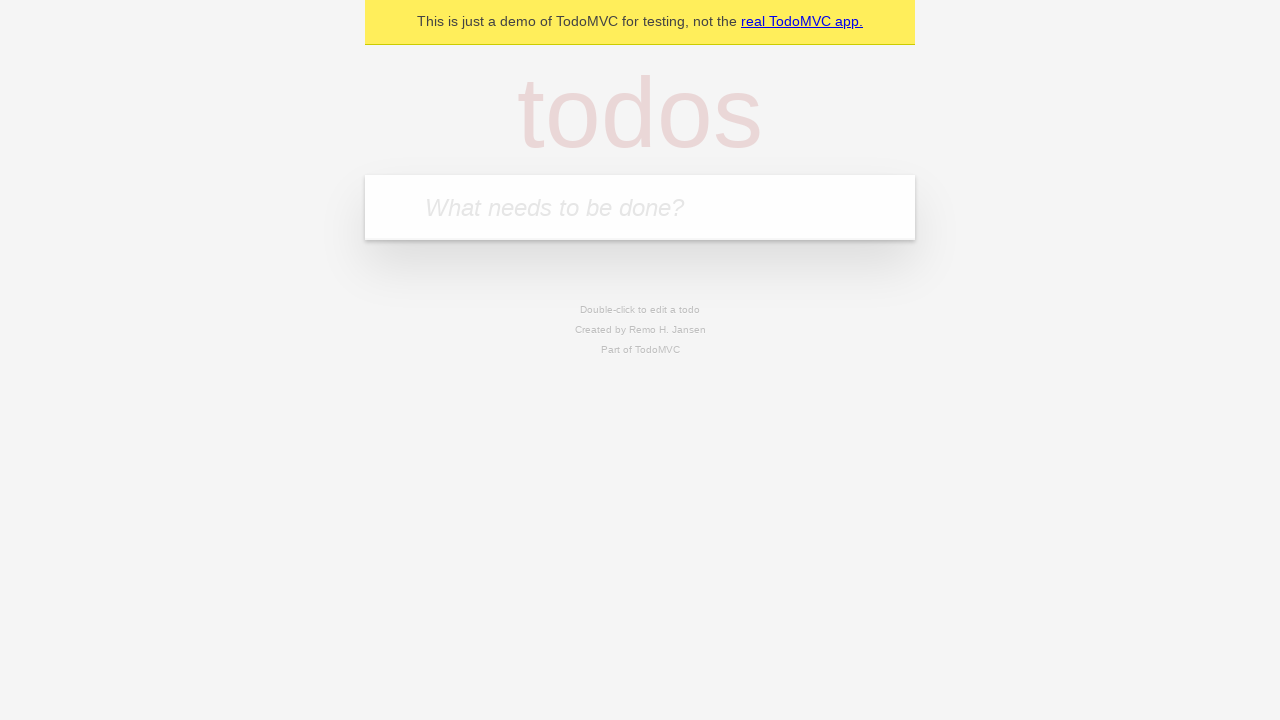

Filled new todo field with 'buy some cheese' on internal:attr=[placeholder="What needs to be done?"i]
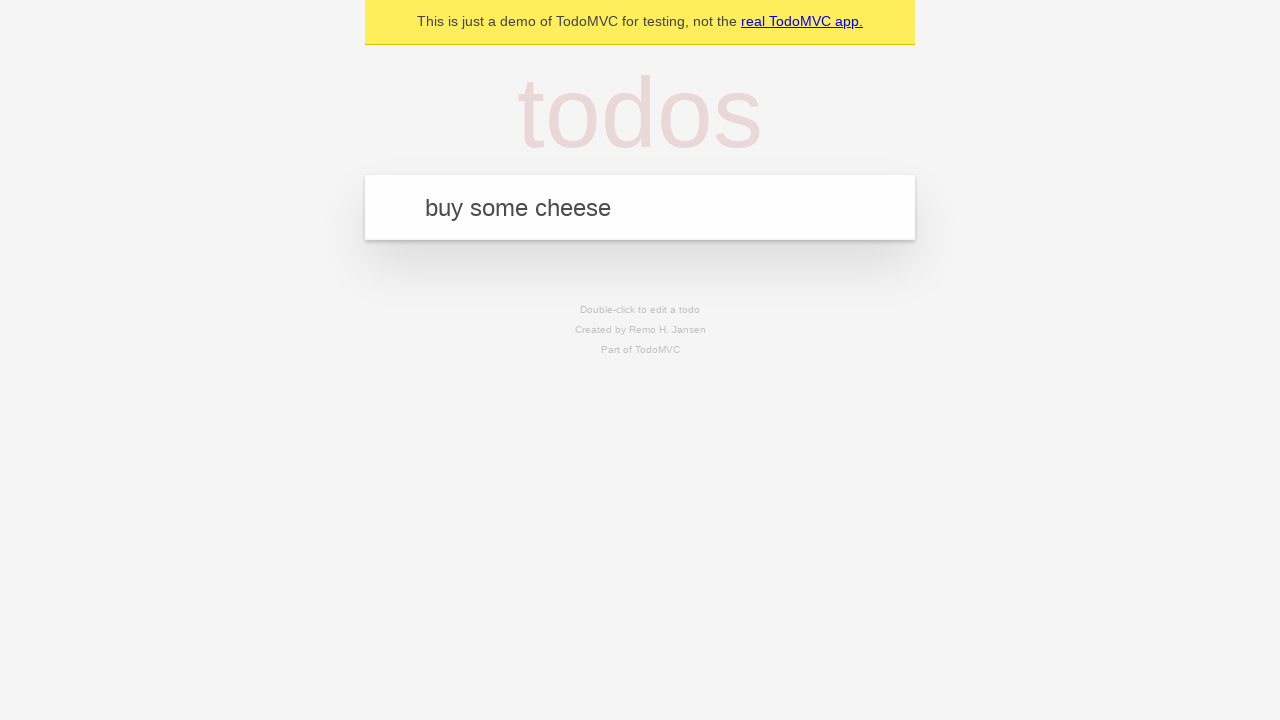

Pressed Enter to create todo 'buy some cheese' on internal:attr=[placeholder="What needs to be done?"i]
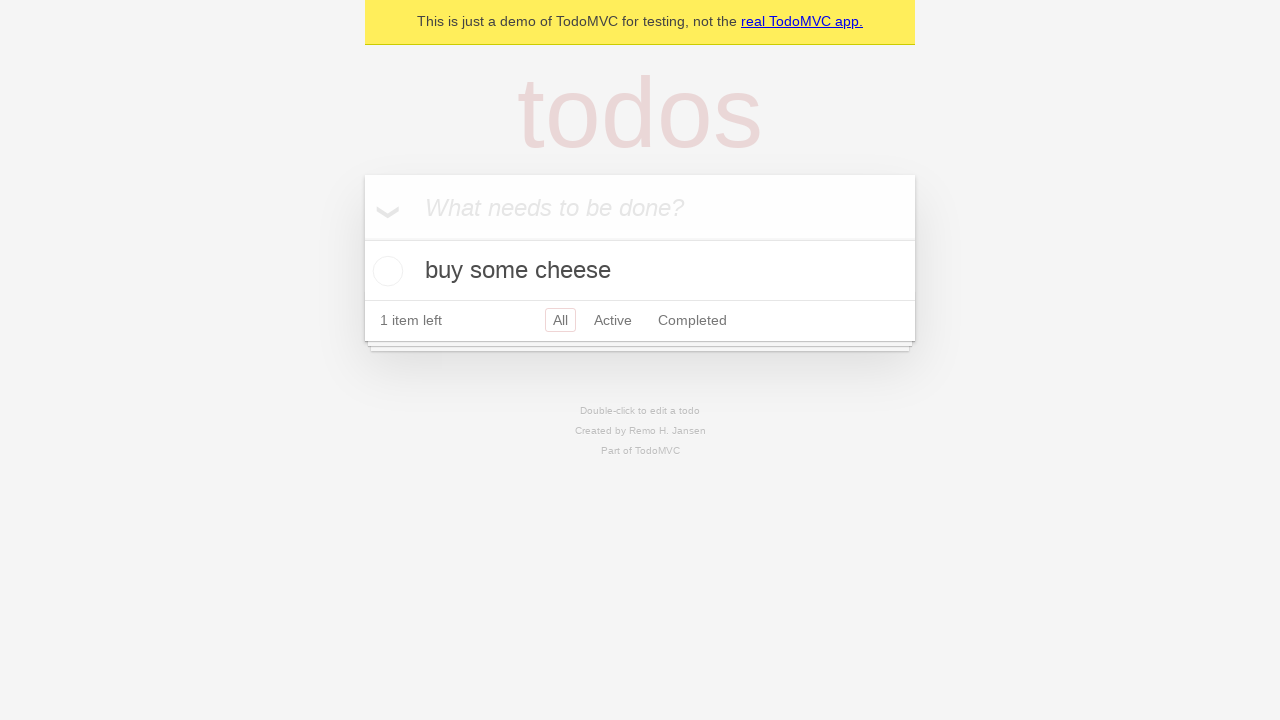

Filled new todo field with 'feed the cat' on internal:attr=[placeholder="What needs to be done?"i]
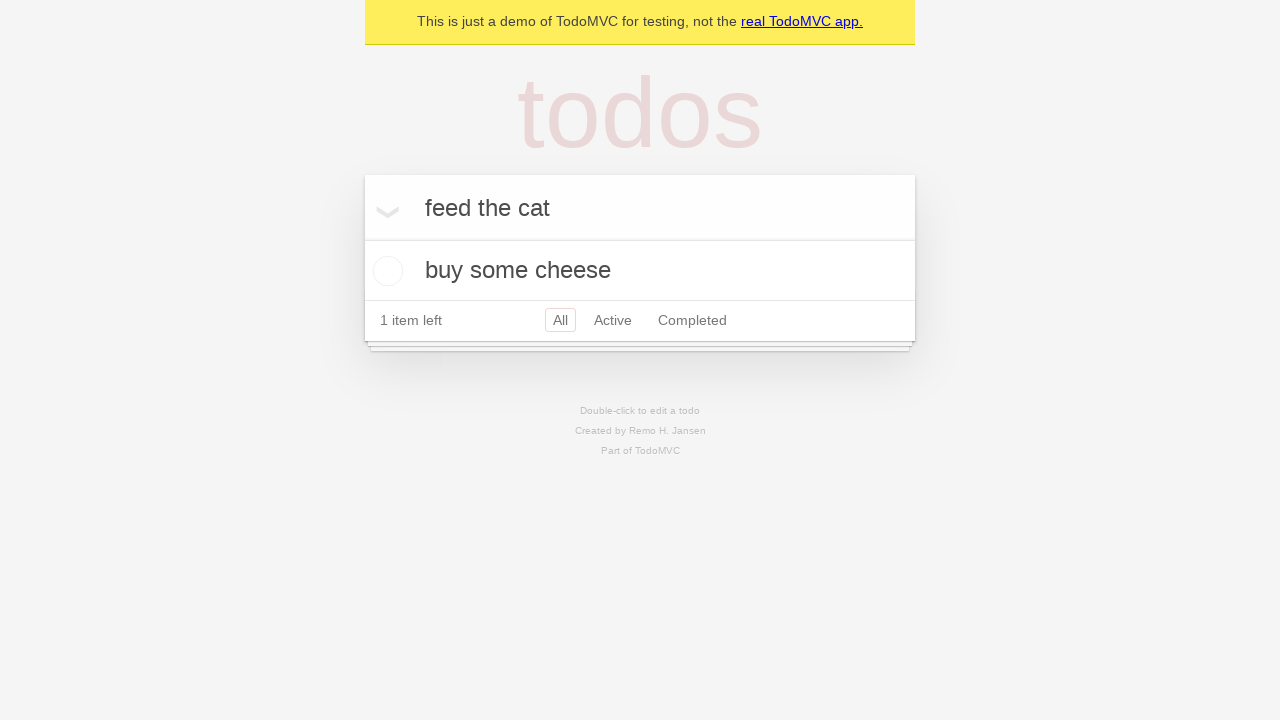

Pressed Enter to create todo 'feed the cat' on internal:attr=[placeholder="What needs to be done?"i]
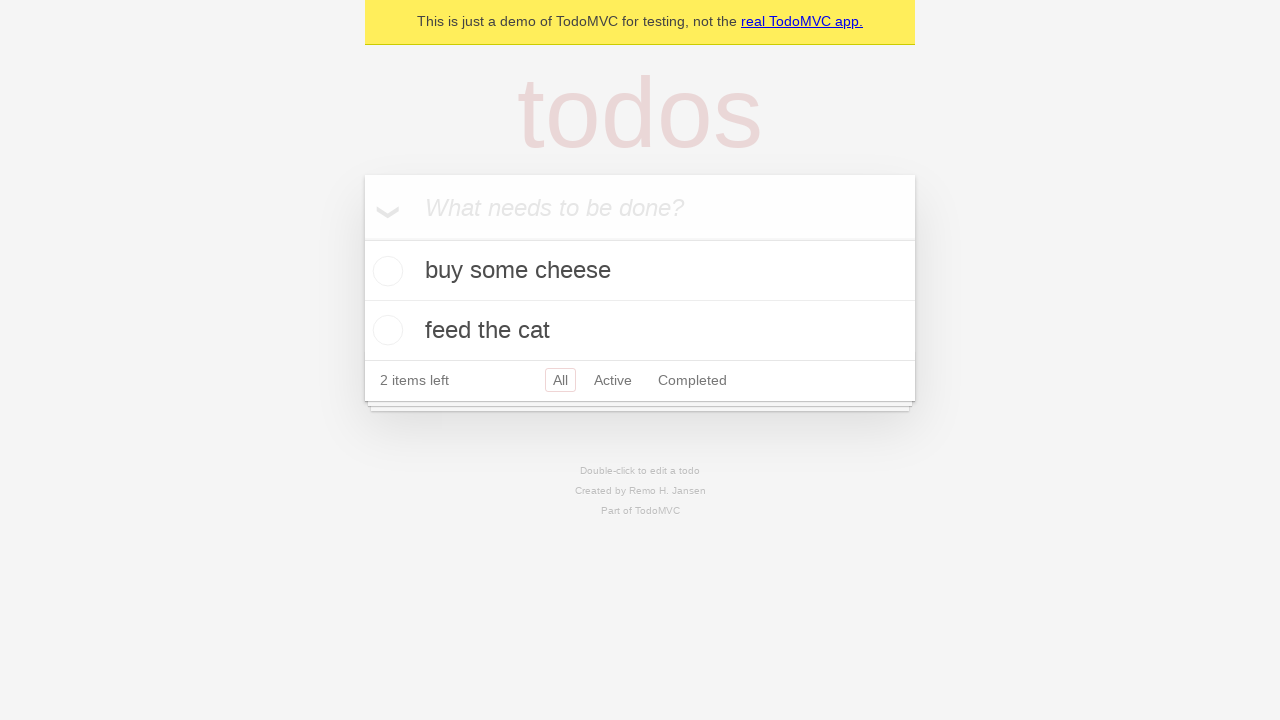

Filled new todo field with 'book a doctors appointment' on internal:attr=[placeholder="What needs to be done?"i]
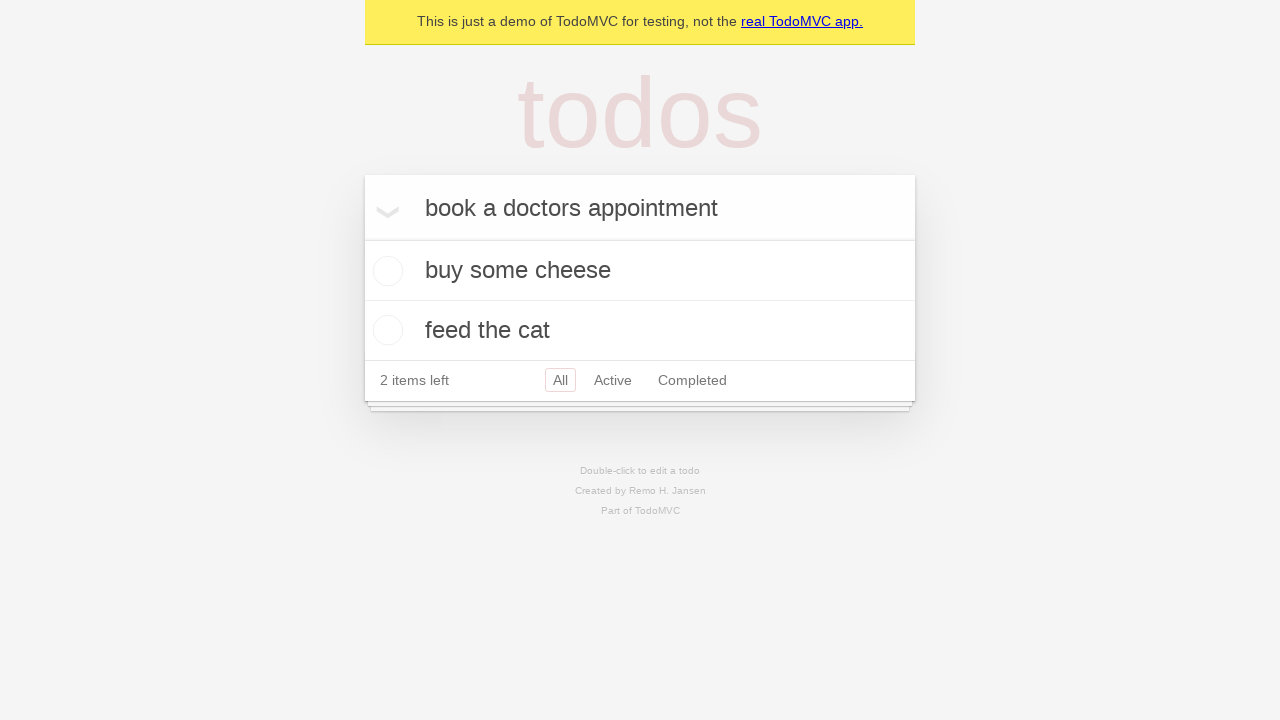

Pressed Enter to create todo 'book a doctors appointment' on internal:attr=[placeholder="What needs to be done?"i]
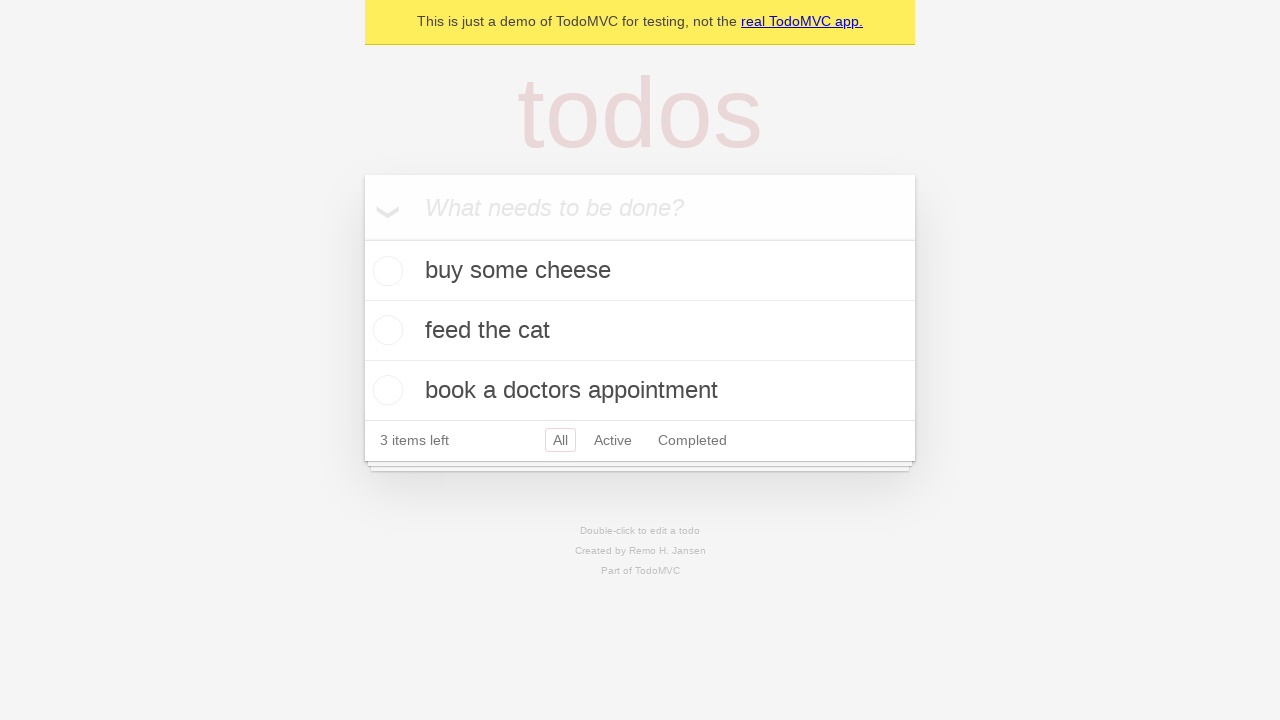

Waited for all 3 todo items to be created
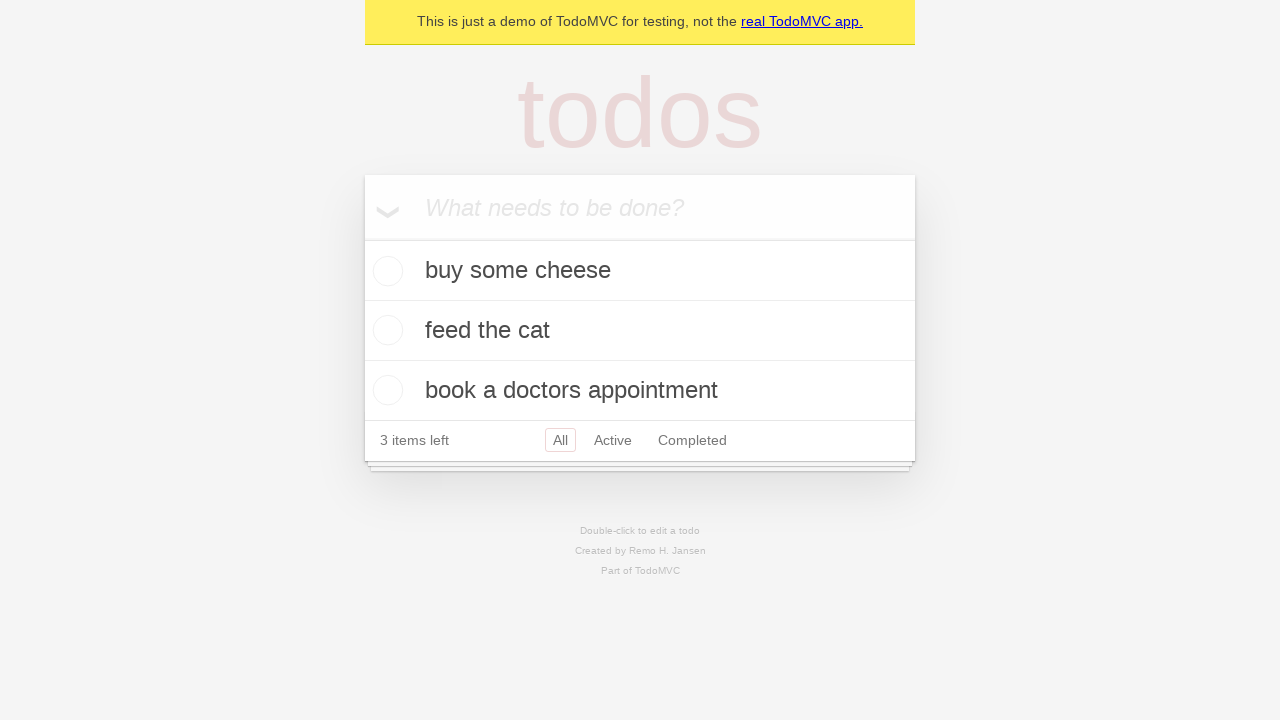

Marked first todo item as complete by checking the toggle at (385, 271) on .todo-list li .toggle >> nth=0
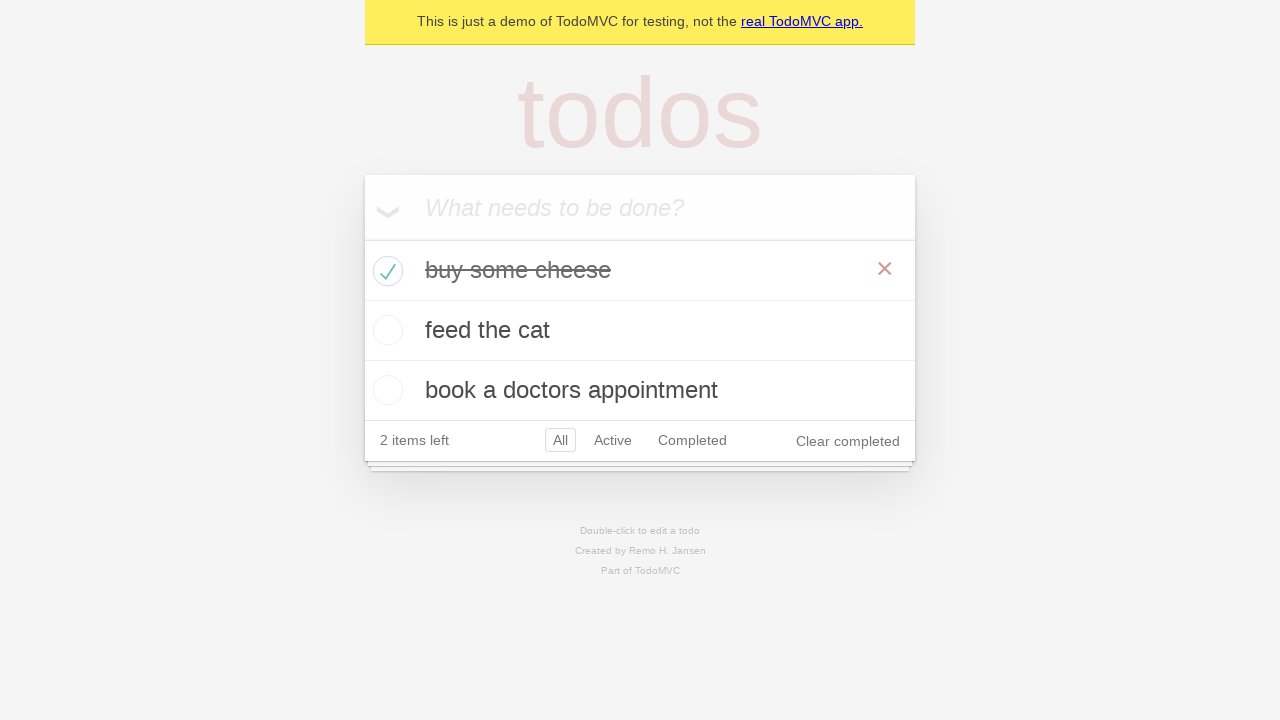

Clear completed button appeared after marking item complete
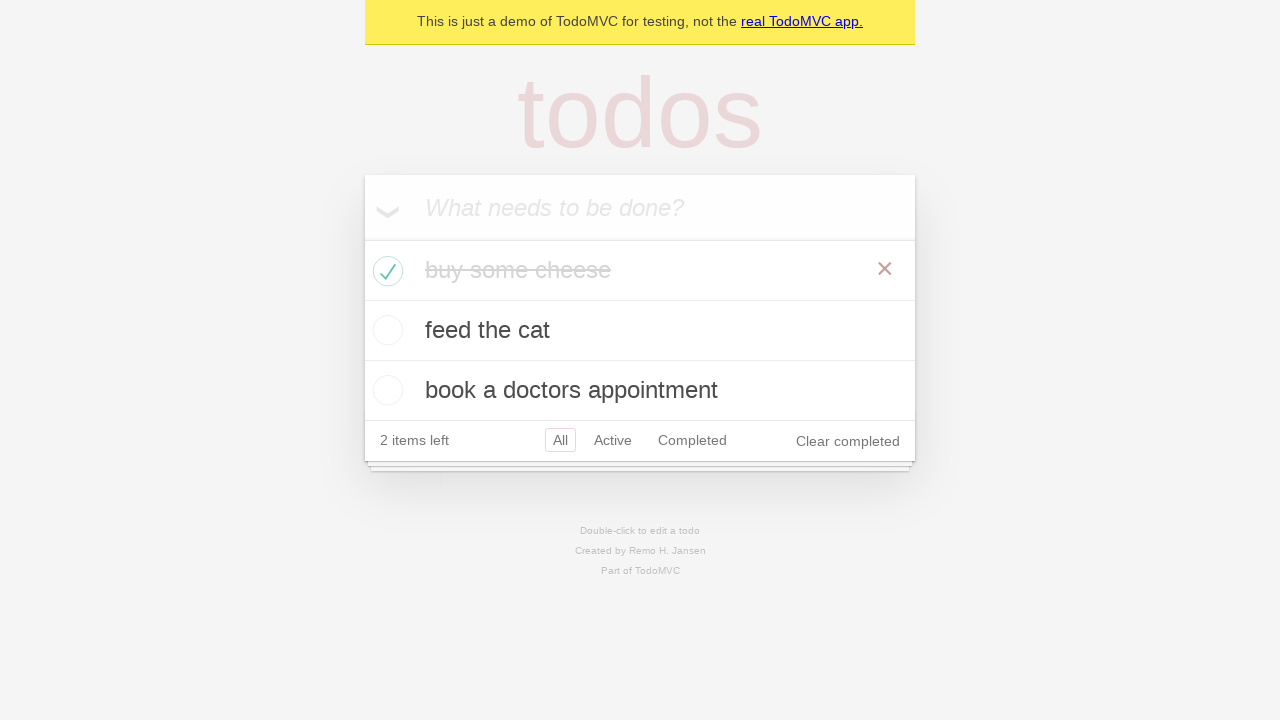

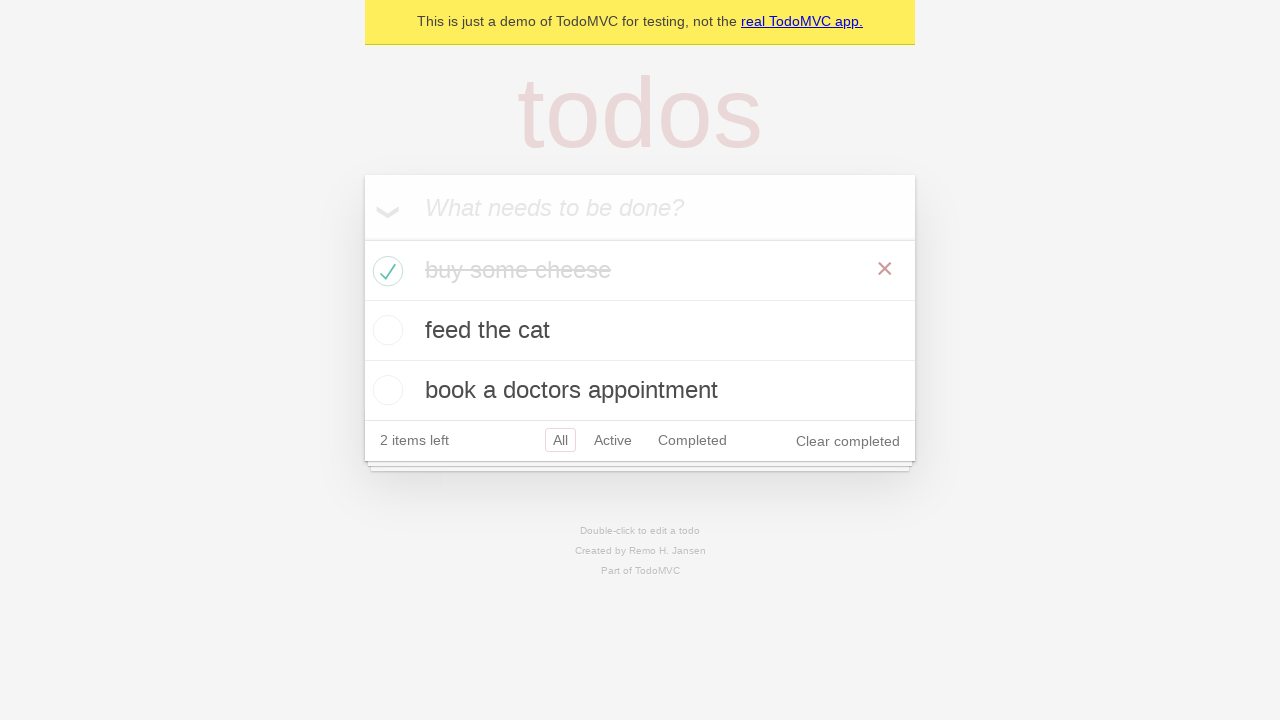